Tests deleting all cookies from the browser context

Starting URL: https://webdriver.io

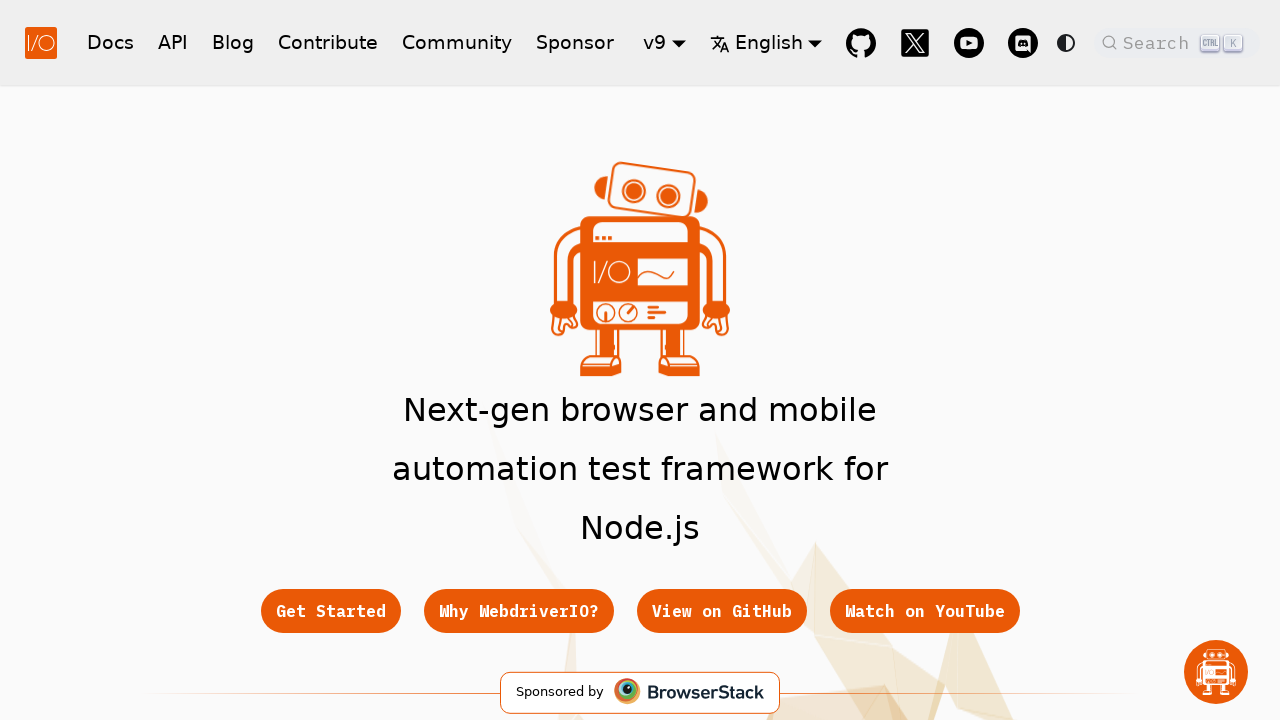

Cleared all cookies from browser context
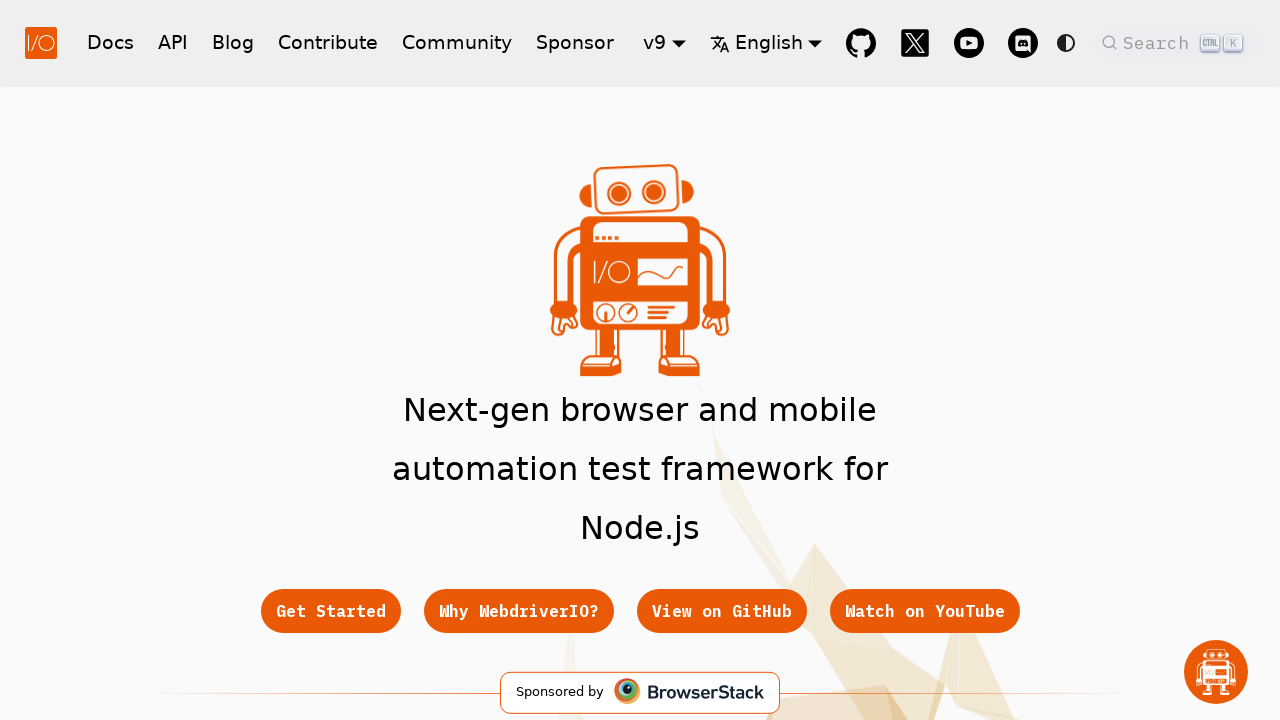

Retrieved cookies from context
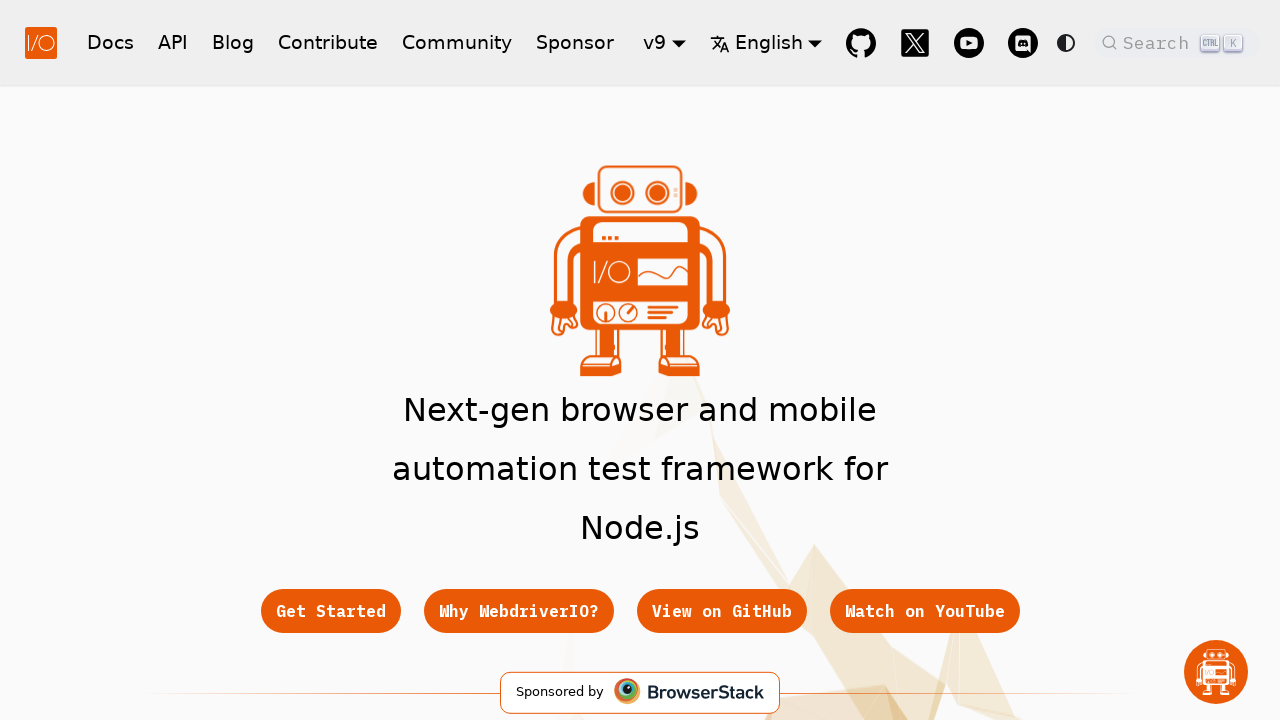

Verified that no cookies remain in the context
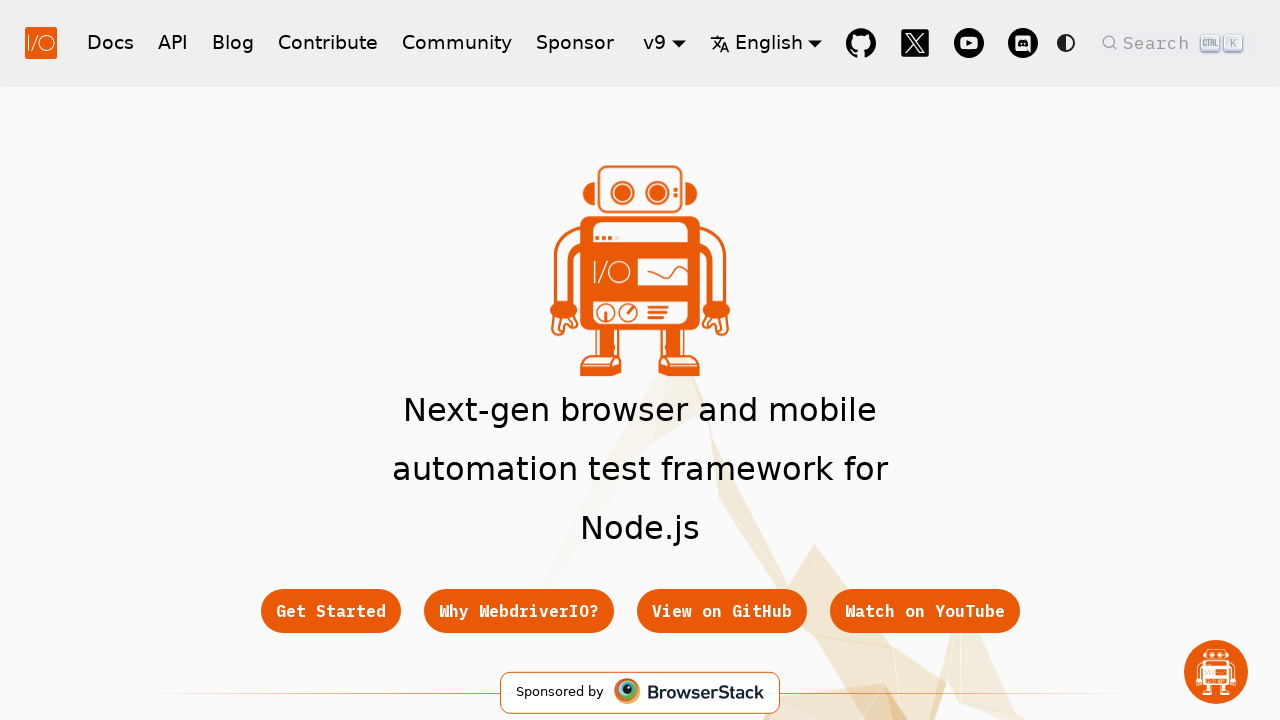

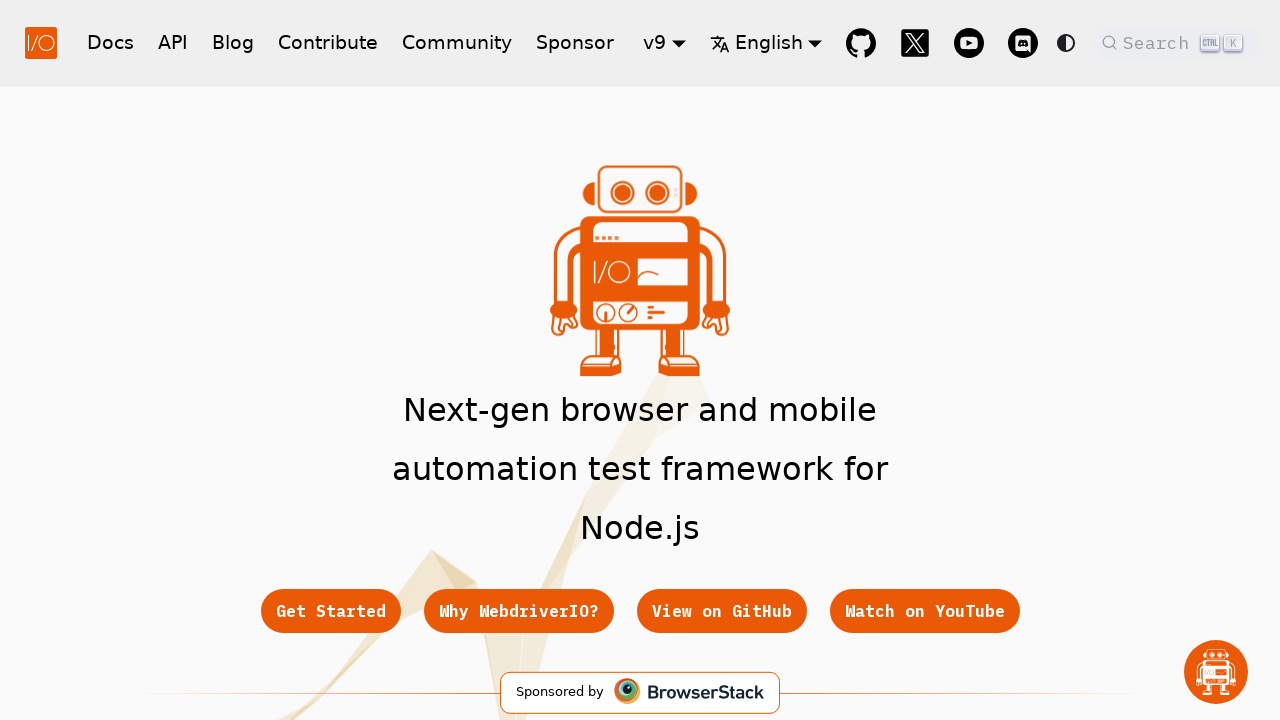